Navigates to Hepsiburada website and locates elements using link text and partial link text selectors

Starting URL: https://www.hepsiburada.com/

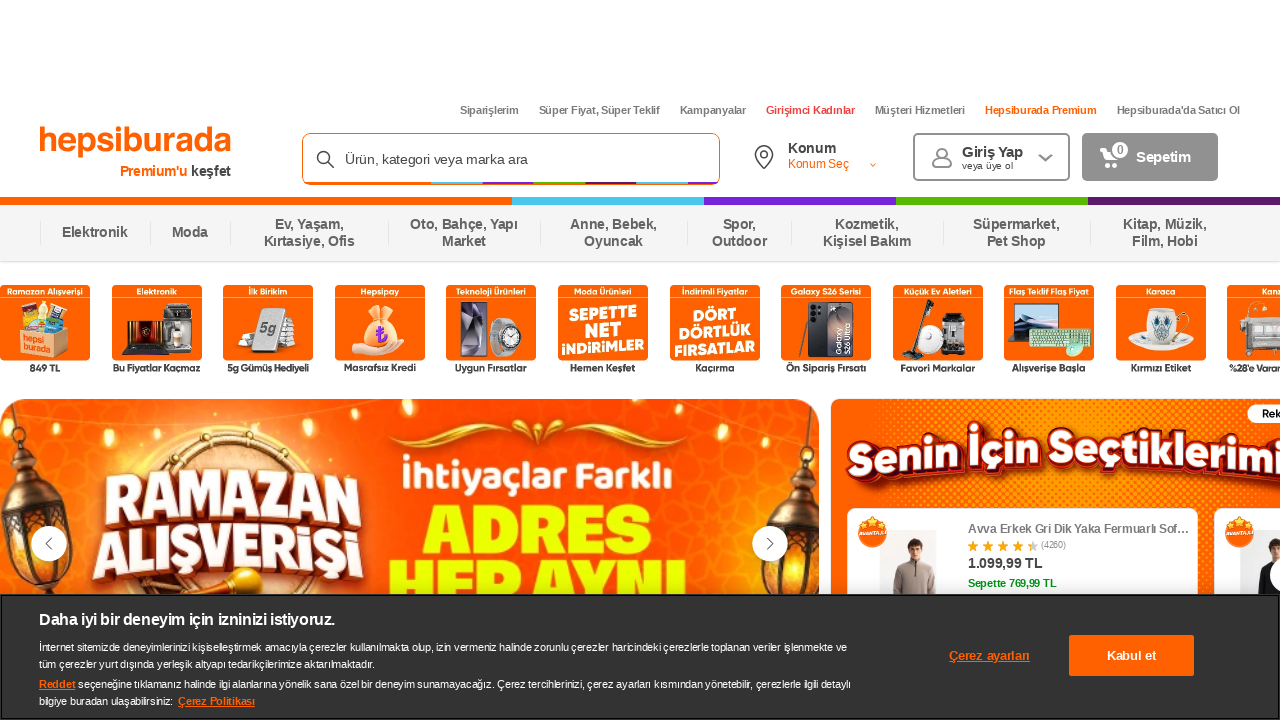

Waited for page to load with networkidle state
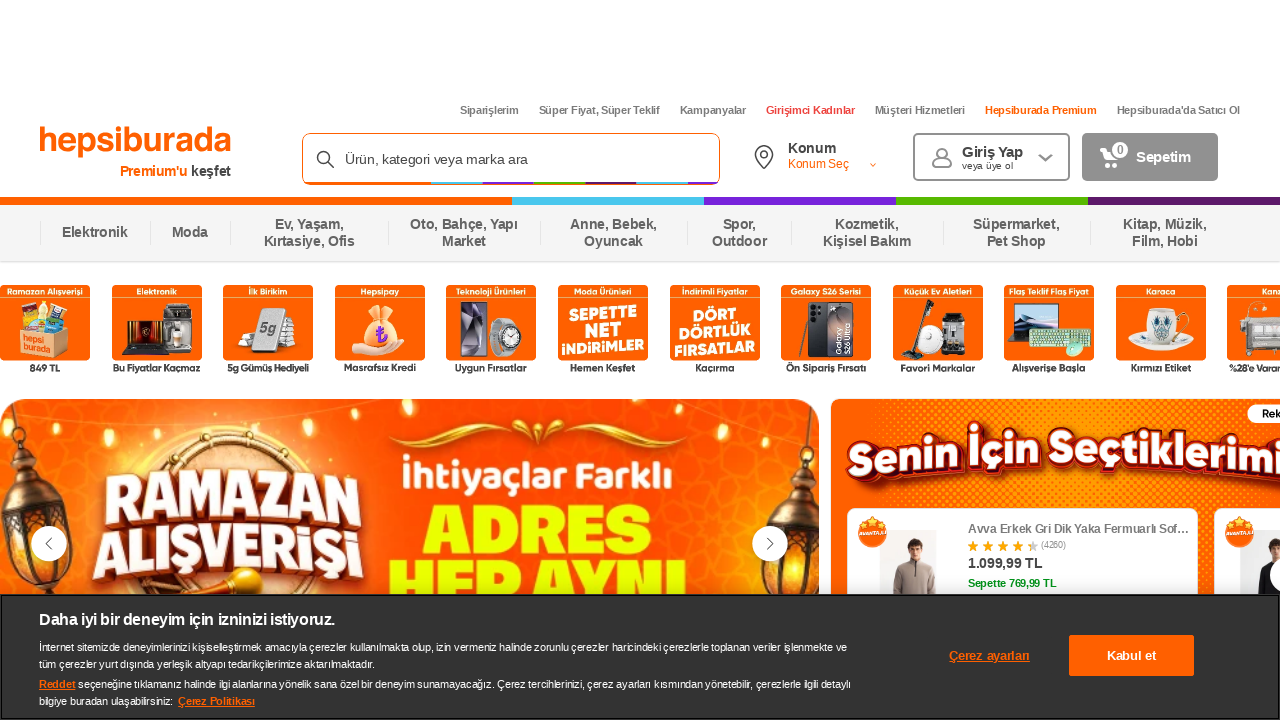

Located element by exact link text 'Siparişlerim'
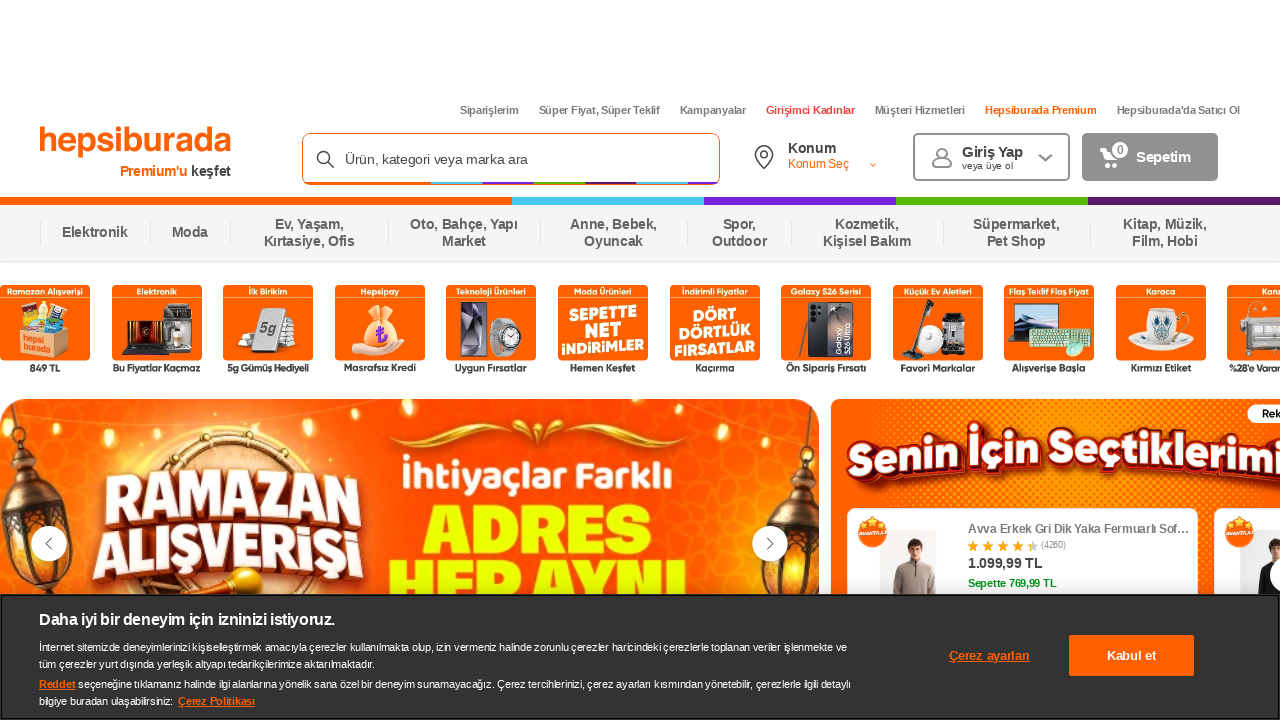

Located element by partial link text matching 'Süper Fiyat'
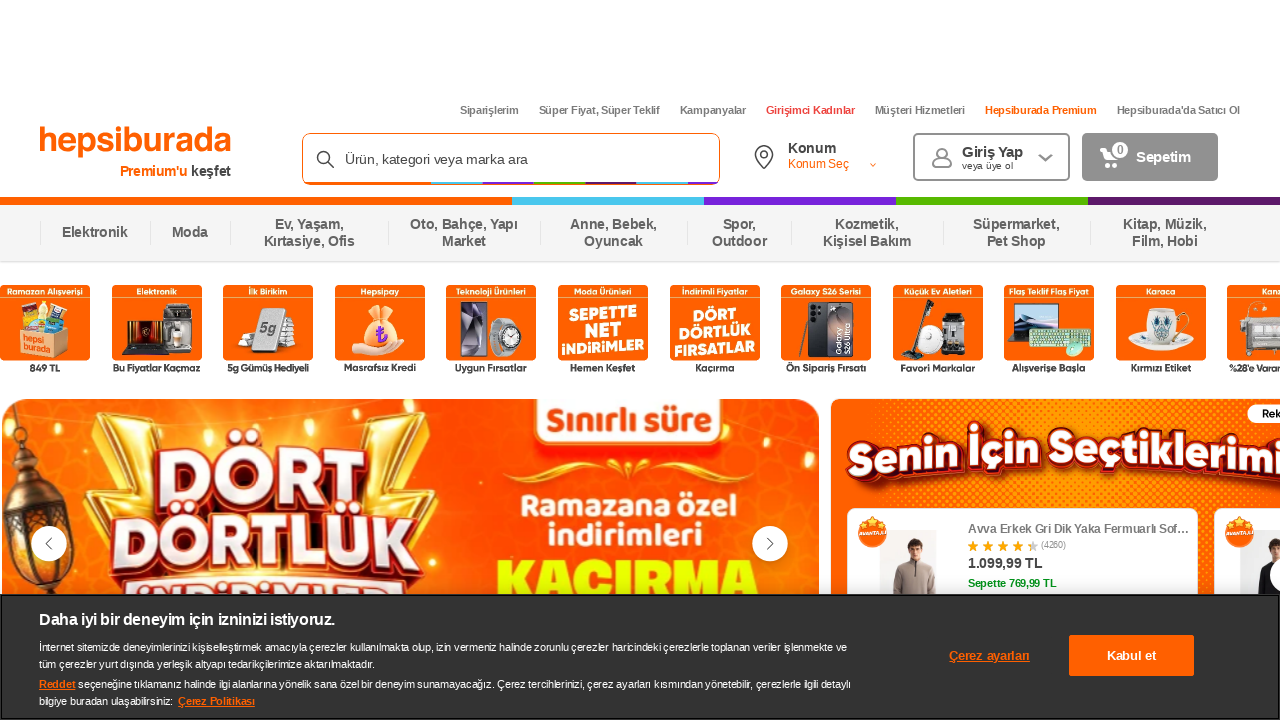

Retrieved text content from 'Siparişlerim' link: 'Siparişlerim'
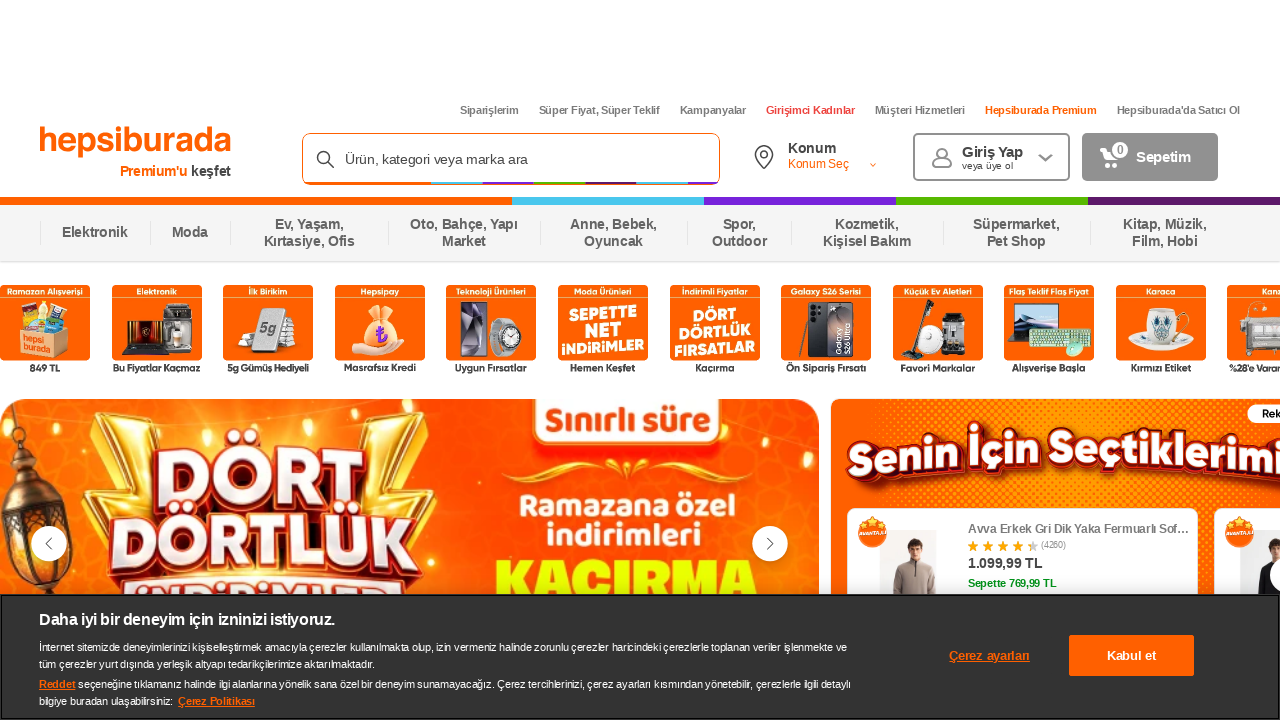

Retrieved text content from 'Süper Fiyat' link: 'Süper Fiyat, Süper Teklif'
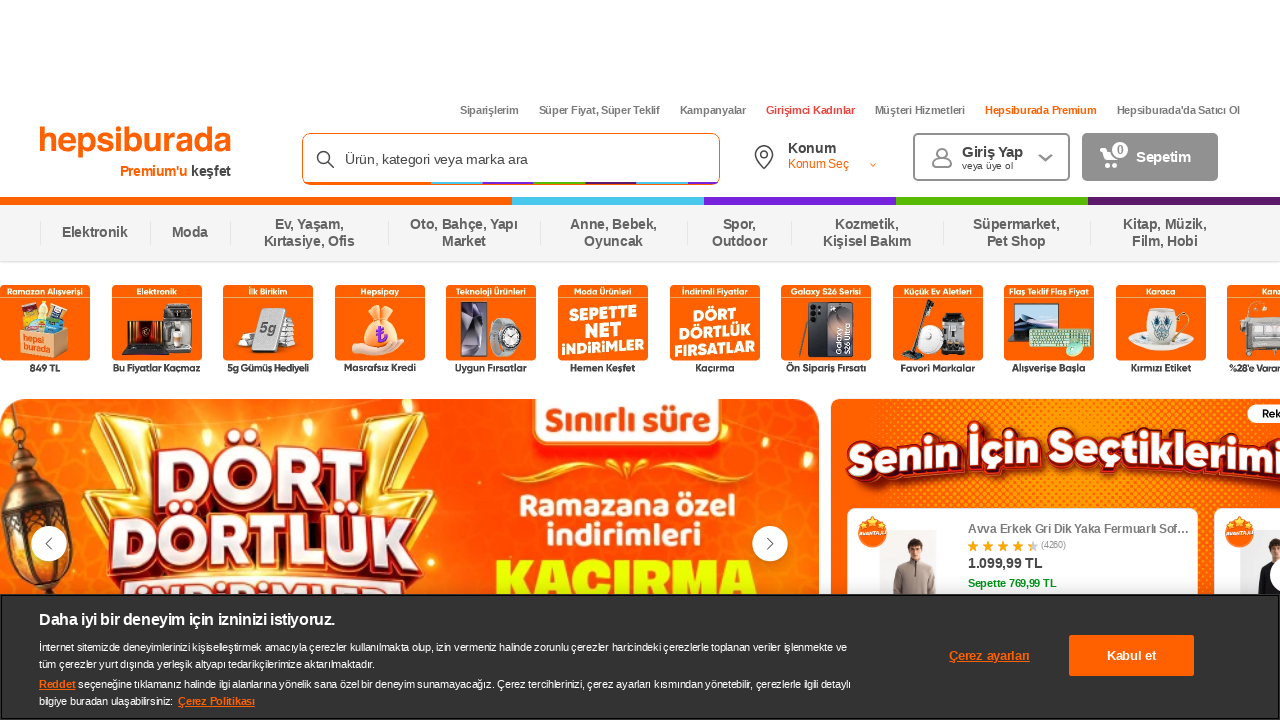

Retrieved href attribute: 'https://www.hepsiburada.com/siparislerim'
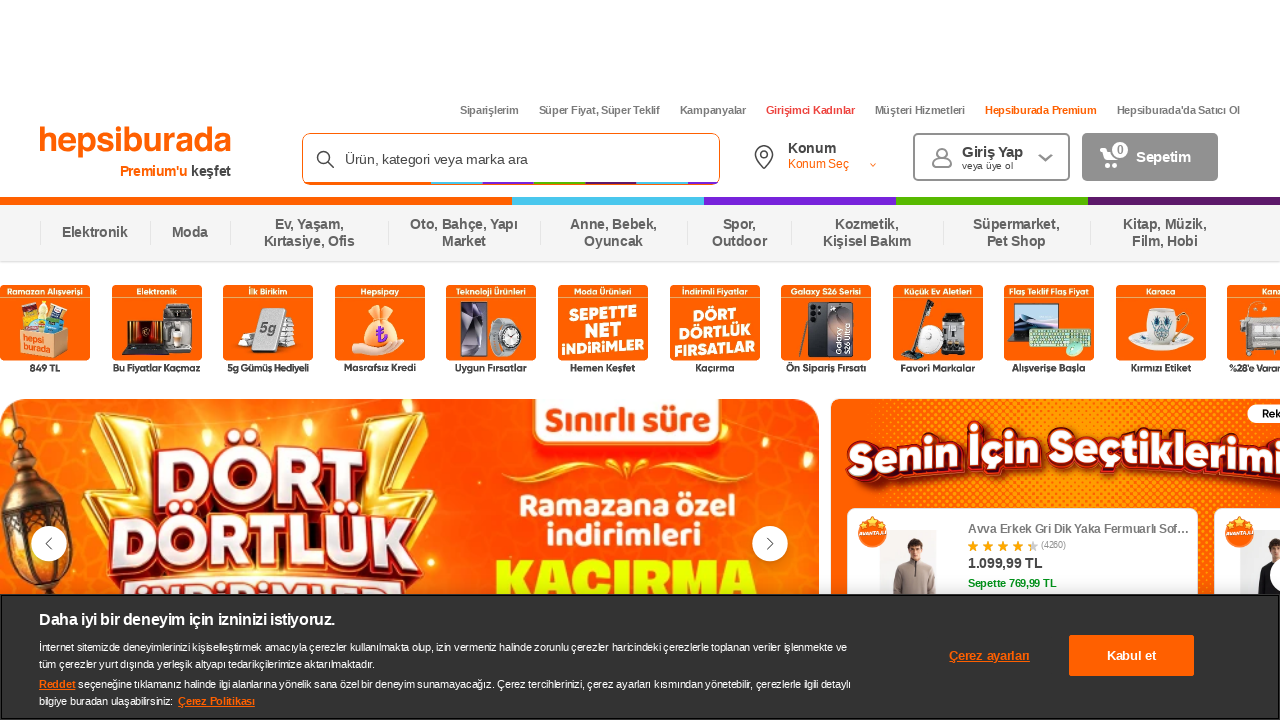

Retrieved title attribute: 'Siparişlerim'
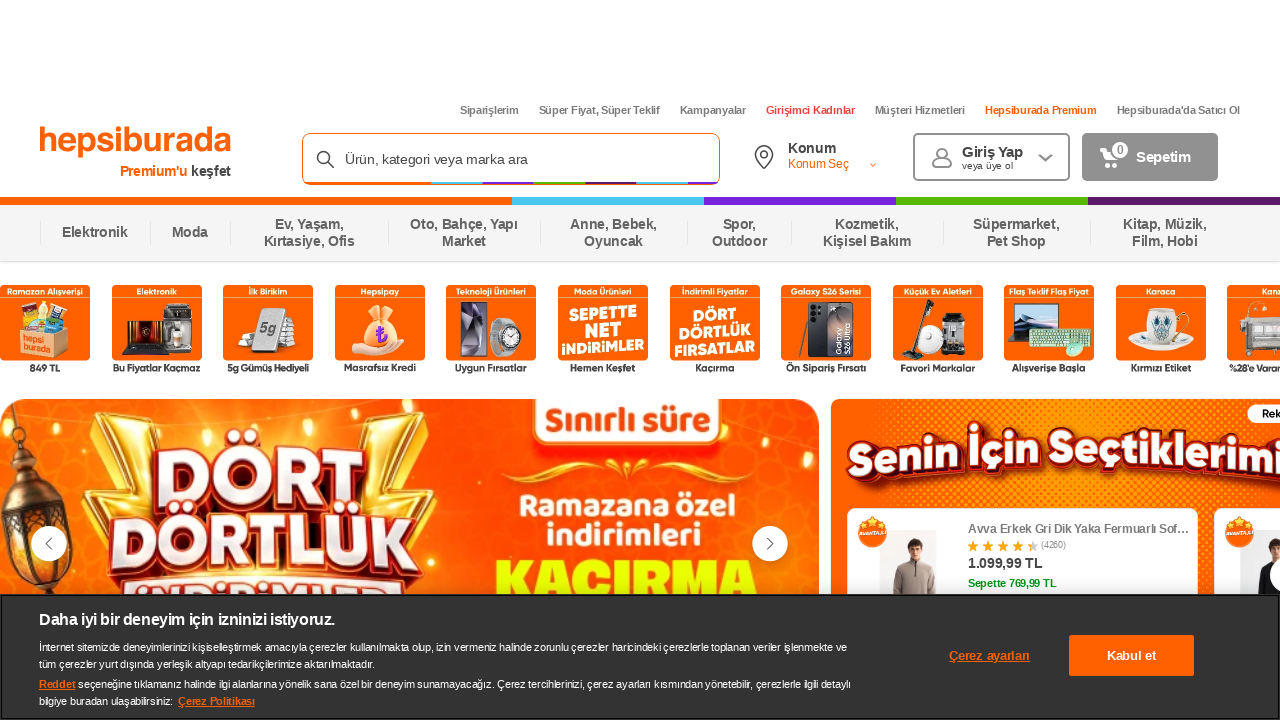

Retrieved rel attribute: 'nofollow'
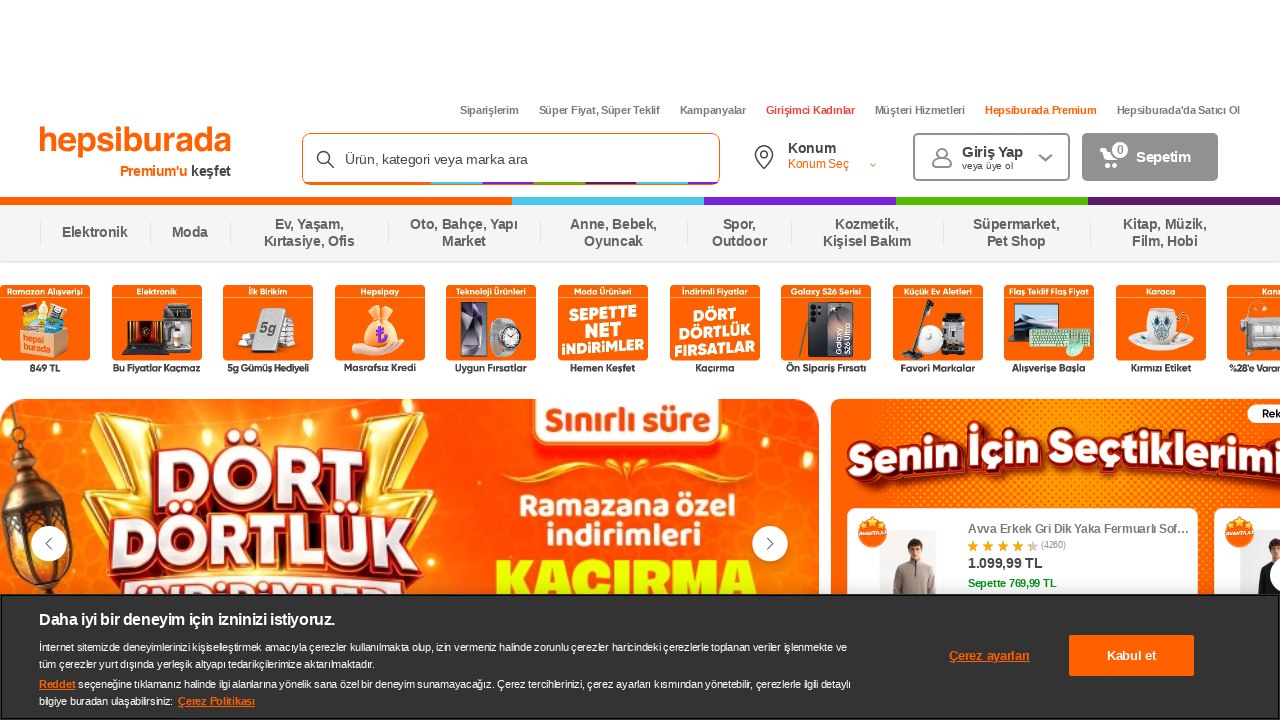

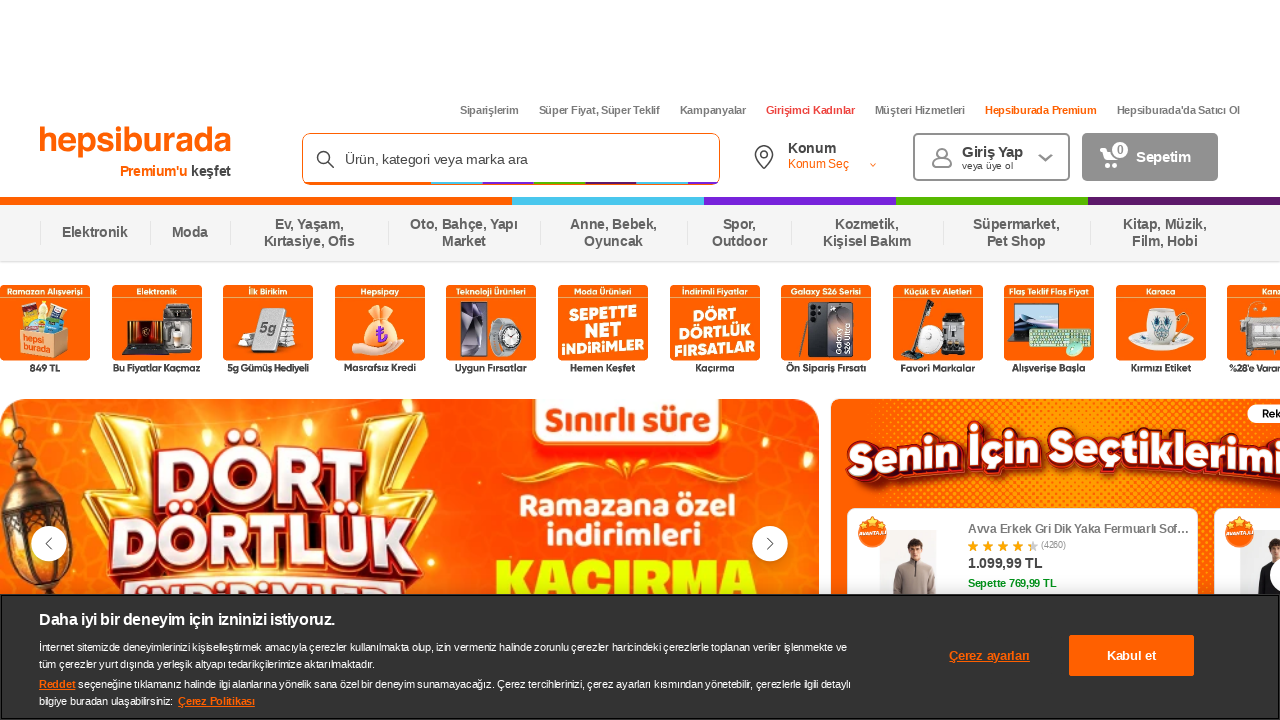